Navigates to a practice automation page and retrieves text from a button element using XPath to verify element location with following-sibling selector

Starting URL: https://rahulshettyacademy.com/AutomationPractice/

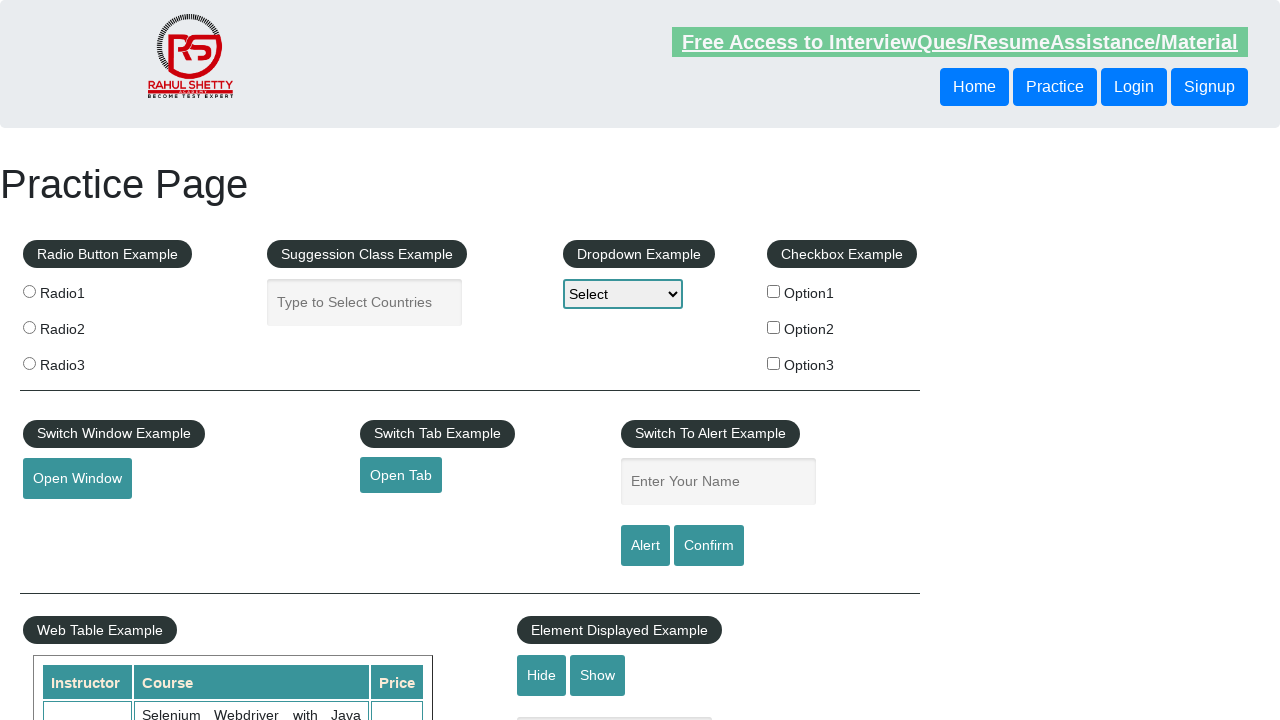

Navigated to automation practice page
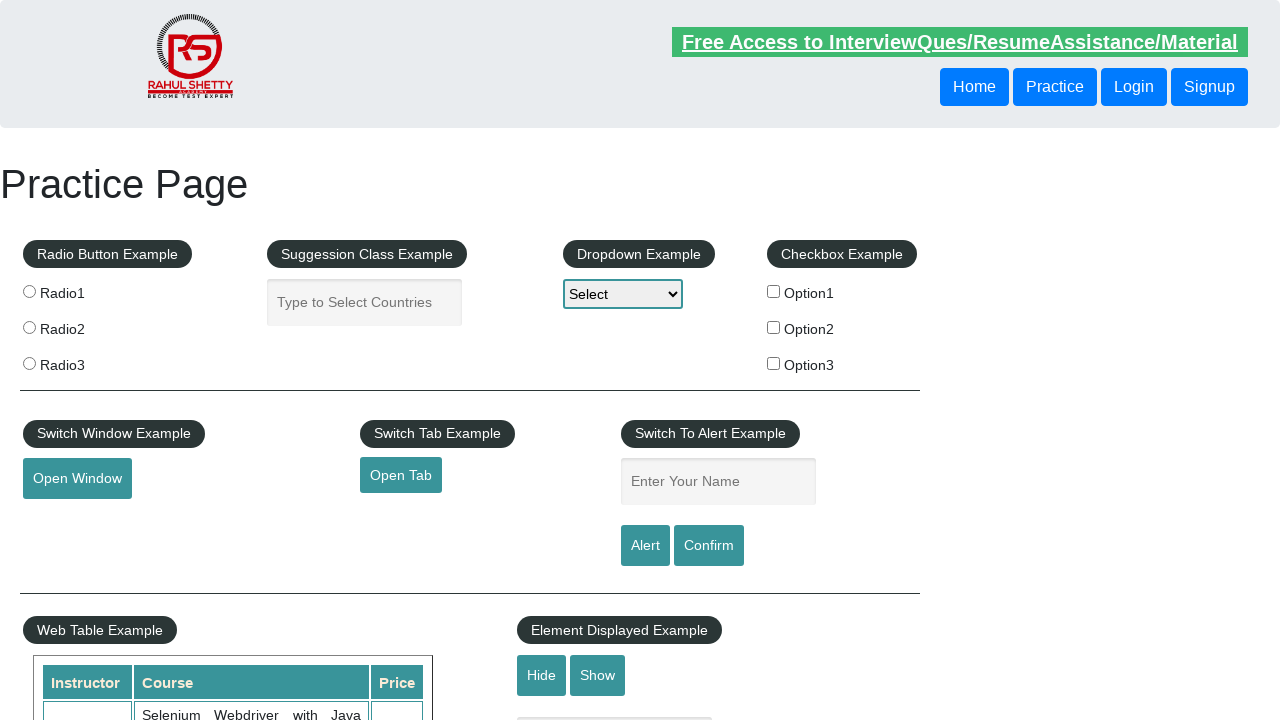

Located button element using XPath with following-sibling selector
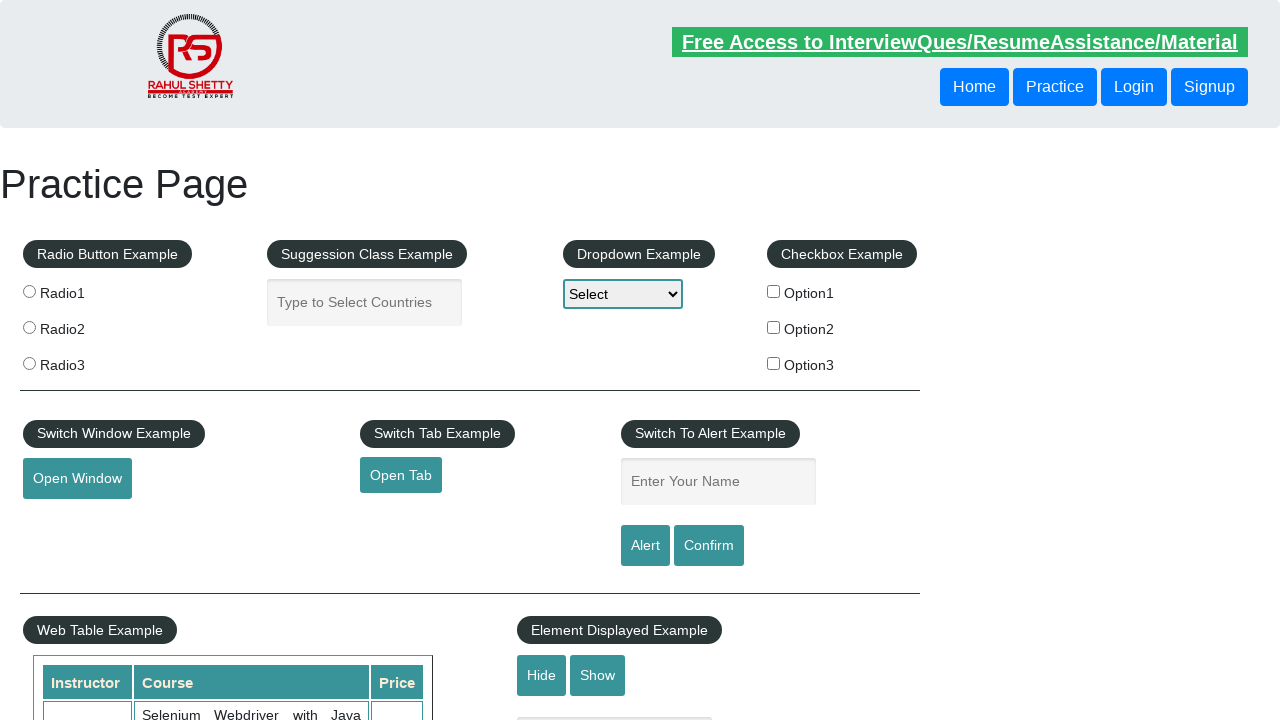

Button element became visible
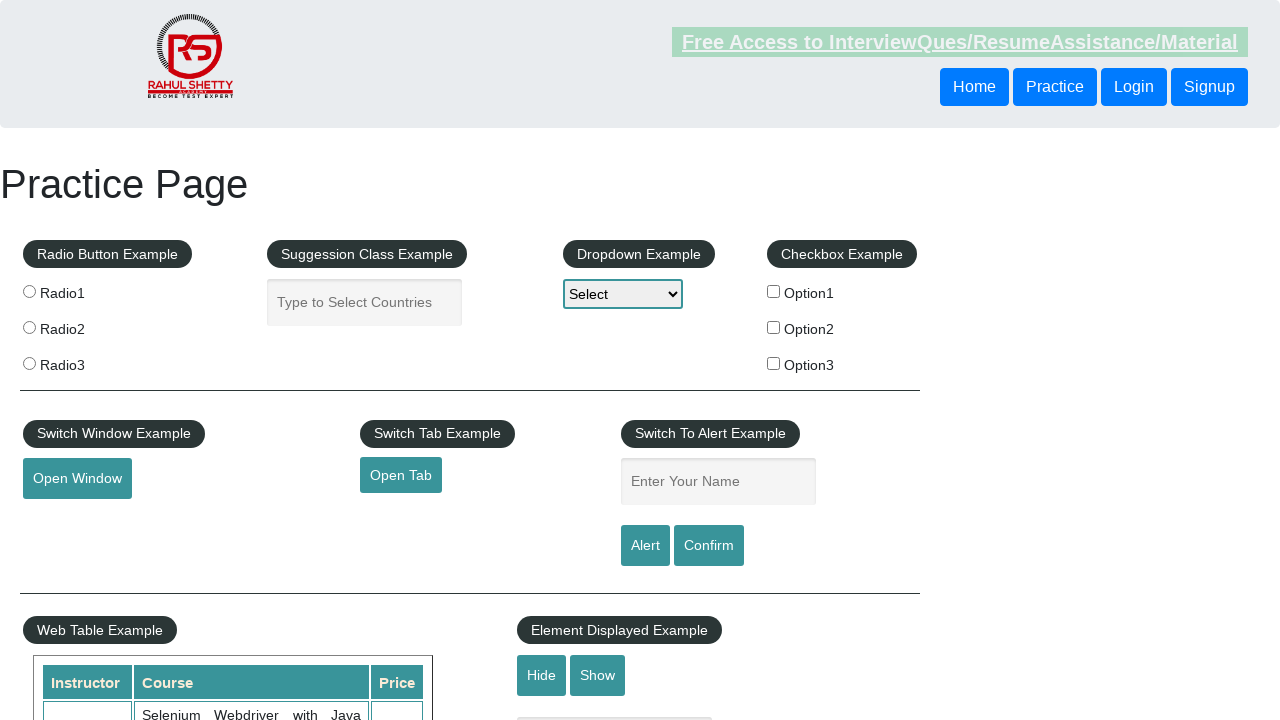

Retrieved text content from button element
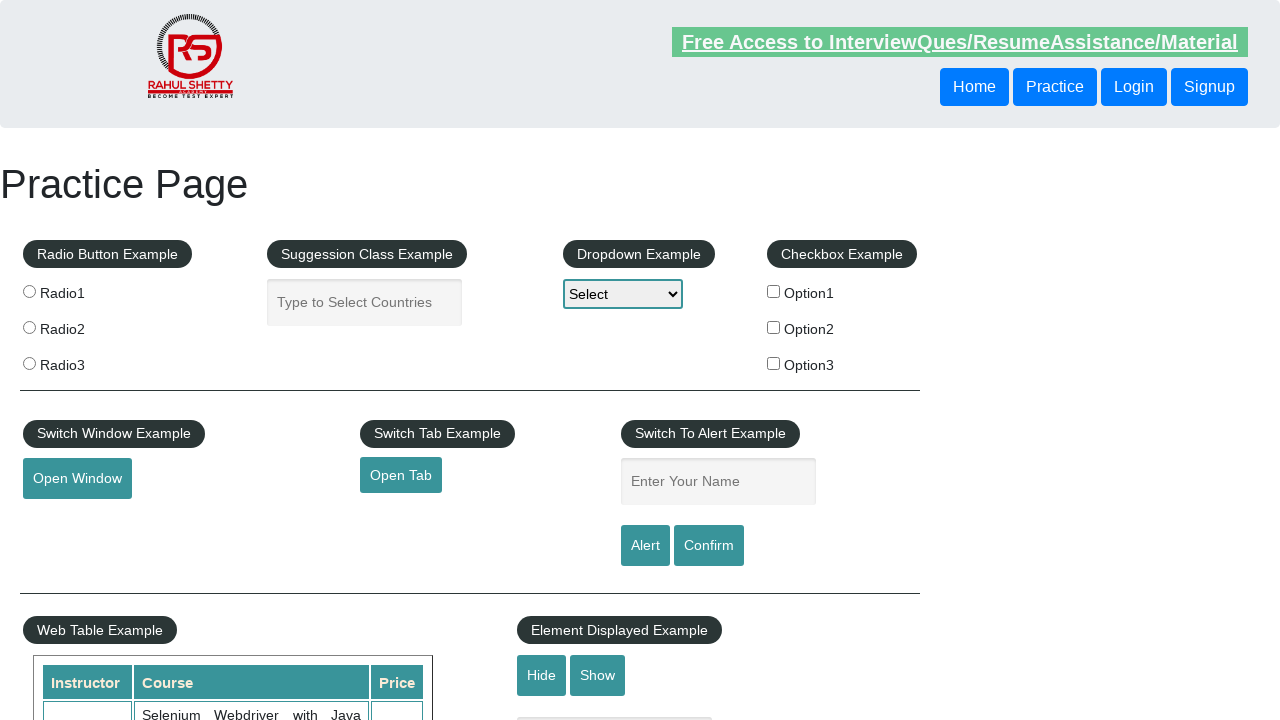

Verified button text is not empty
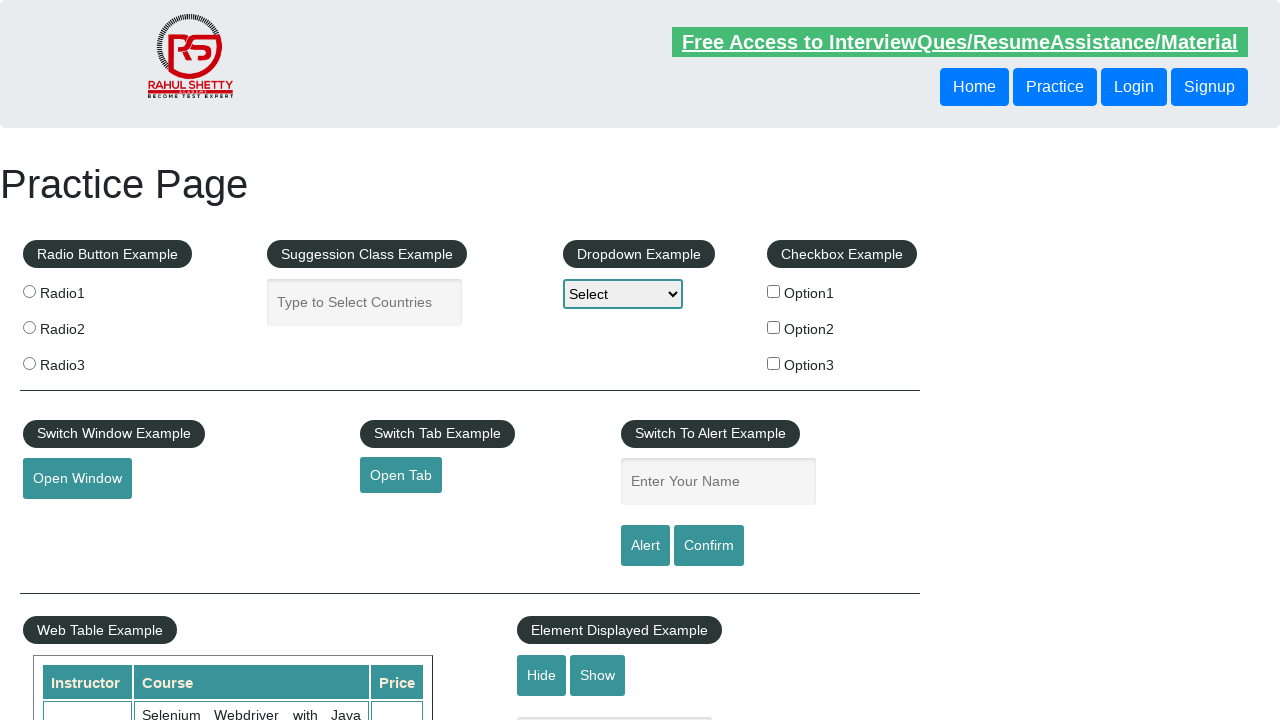

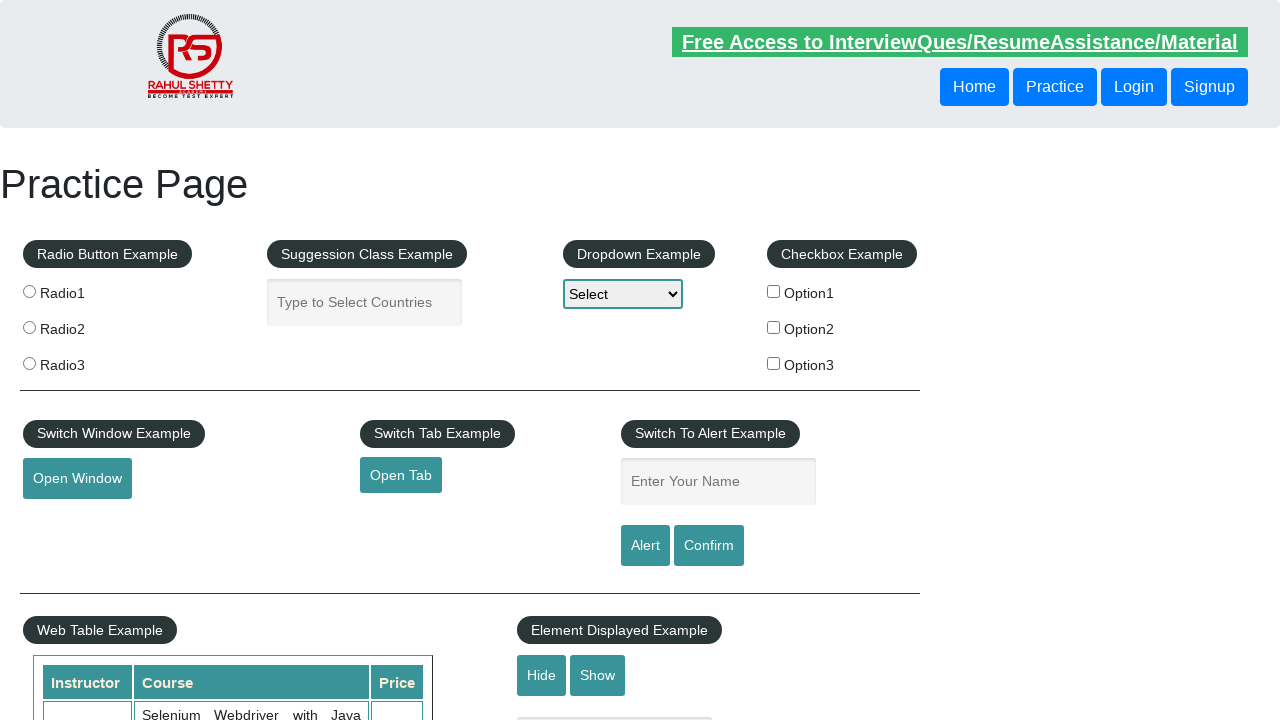